Navigates to the React shopping cart application homepage

Starting URL: https://react-shopping-cart-67954.firebaseapp.com/

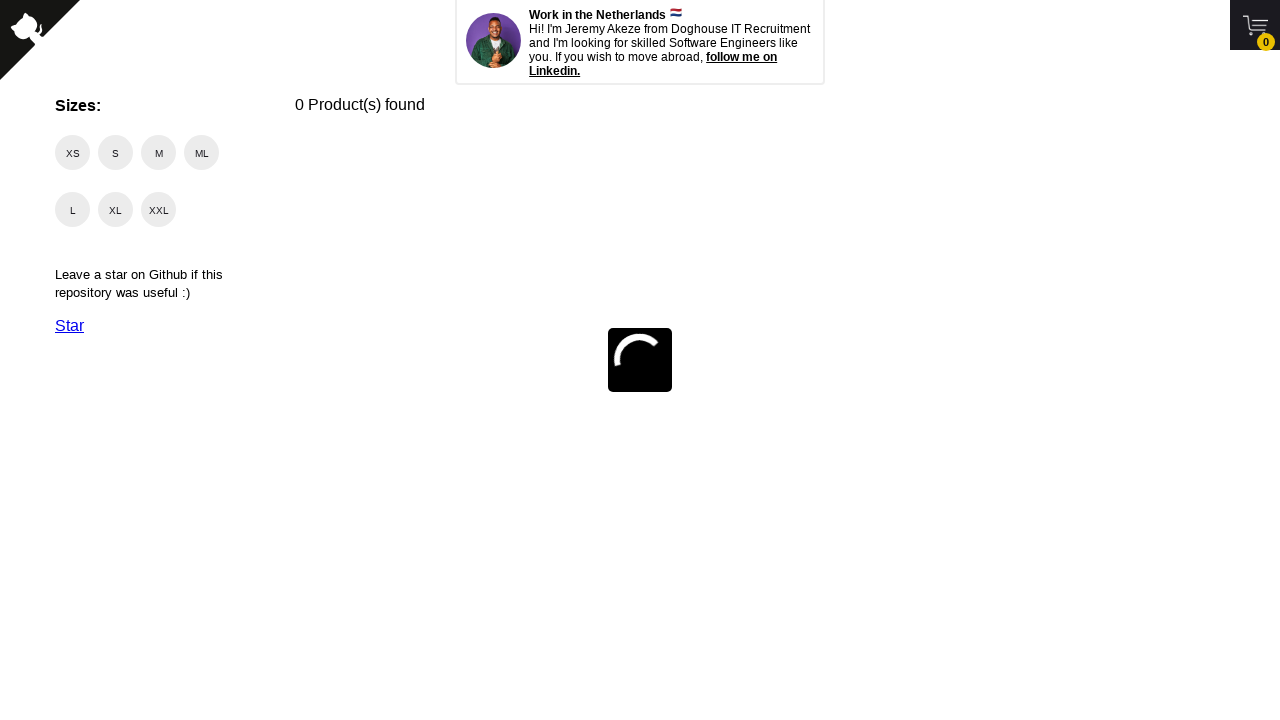

React shopping cart application homepage loaded and DOM content ready
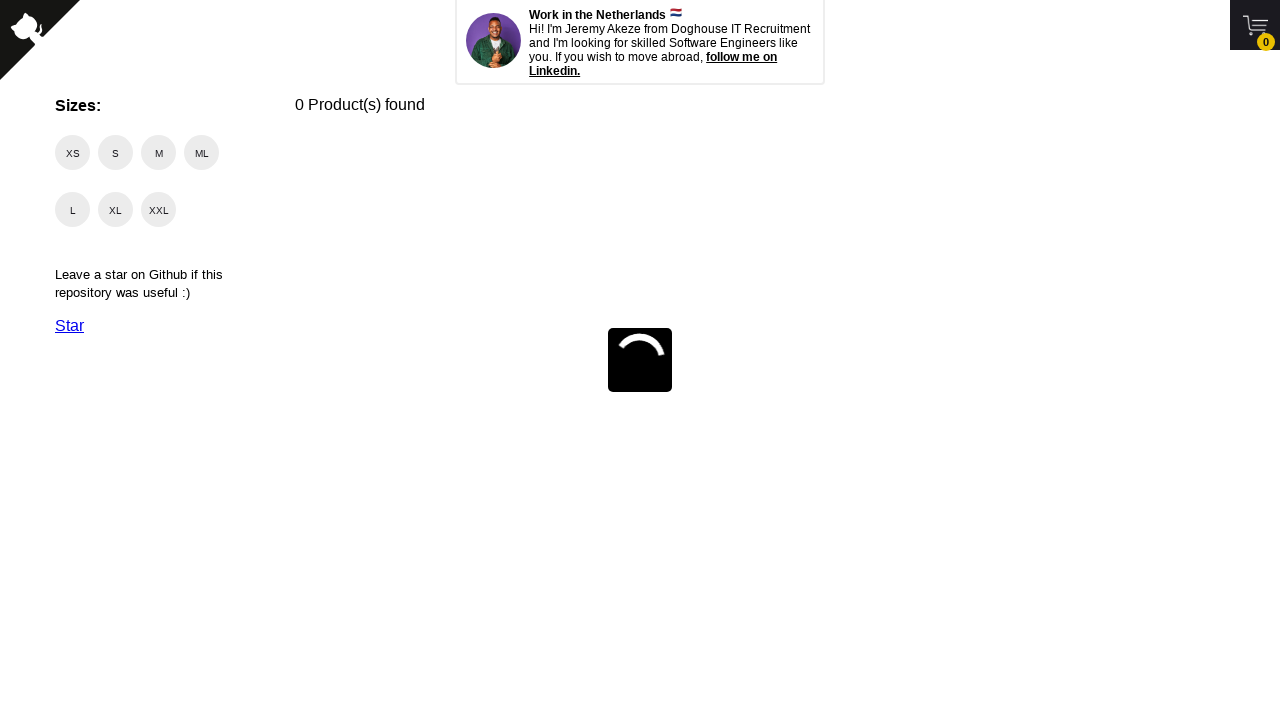

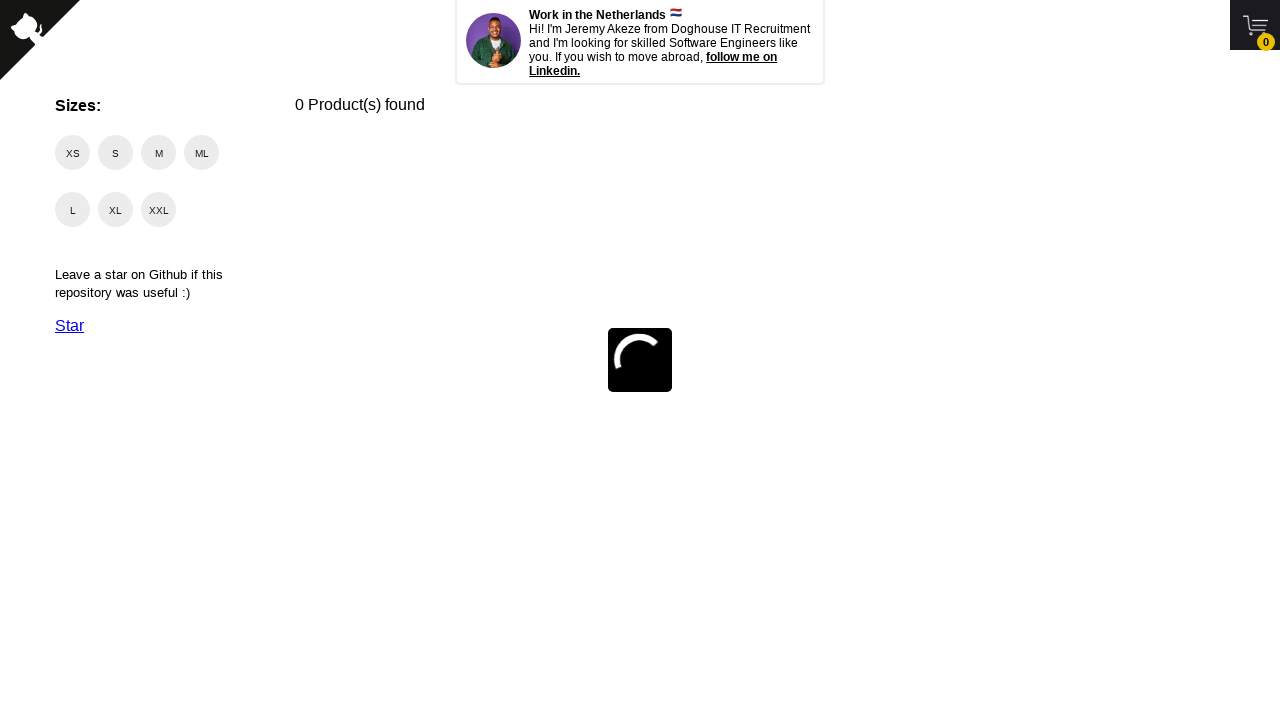